Tests the snake eyes safe scenario where a player rolls double 1s but escapes with a different third roll.

Starting URL: http://100percentofthetimehotspaghetti.com/dice.html

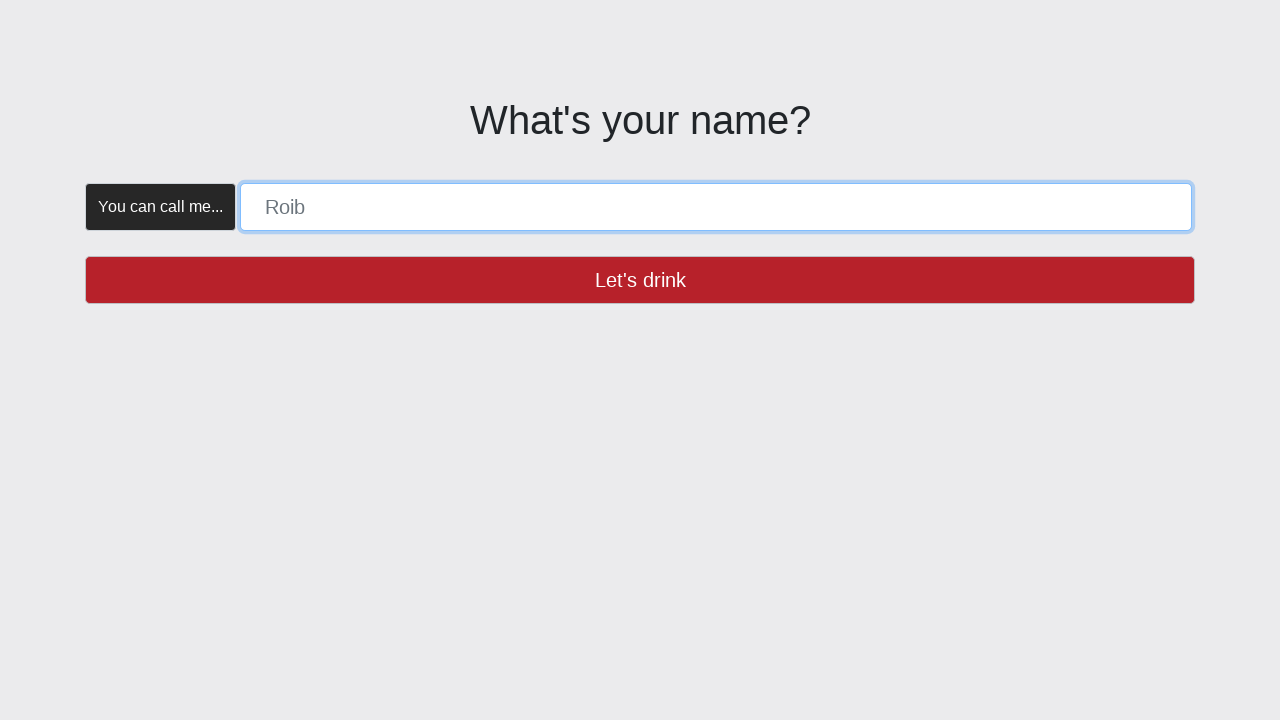

Set default timeout to 30 seconds
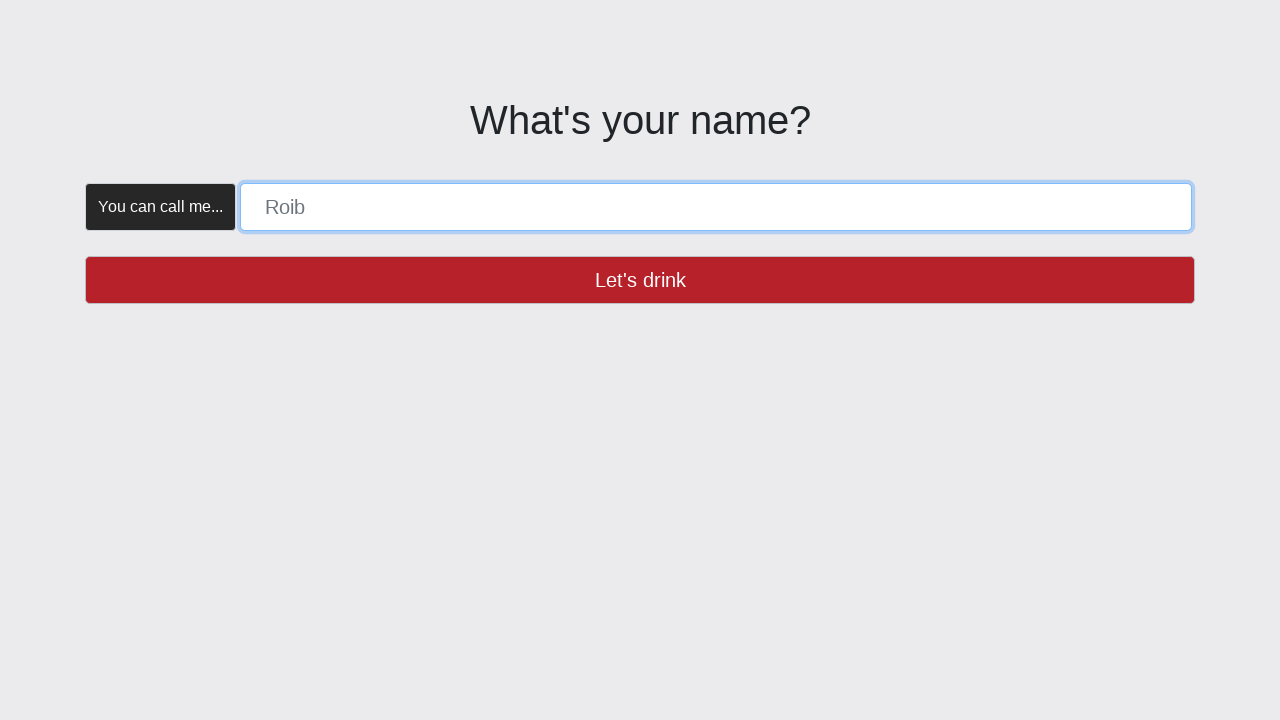

Located name form field
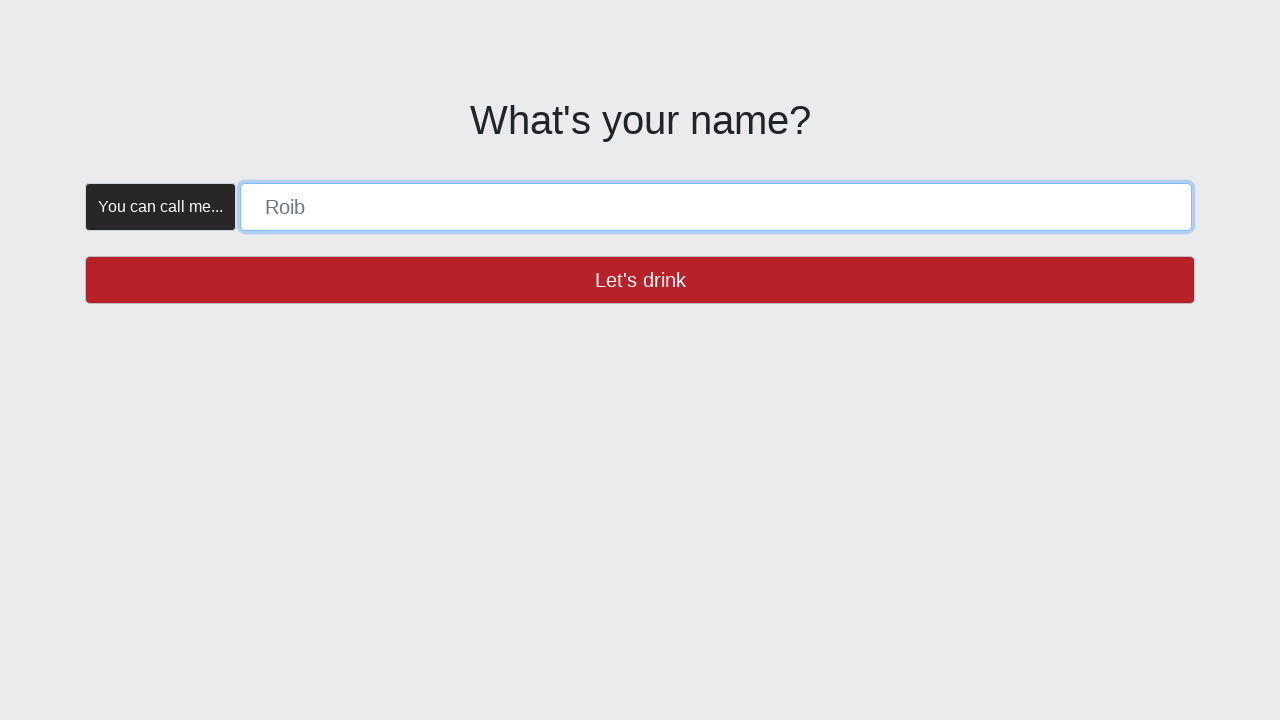

Located name submit button
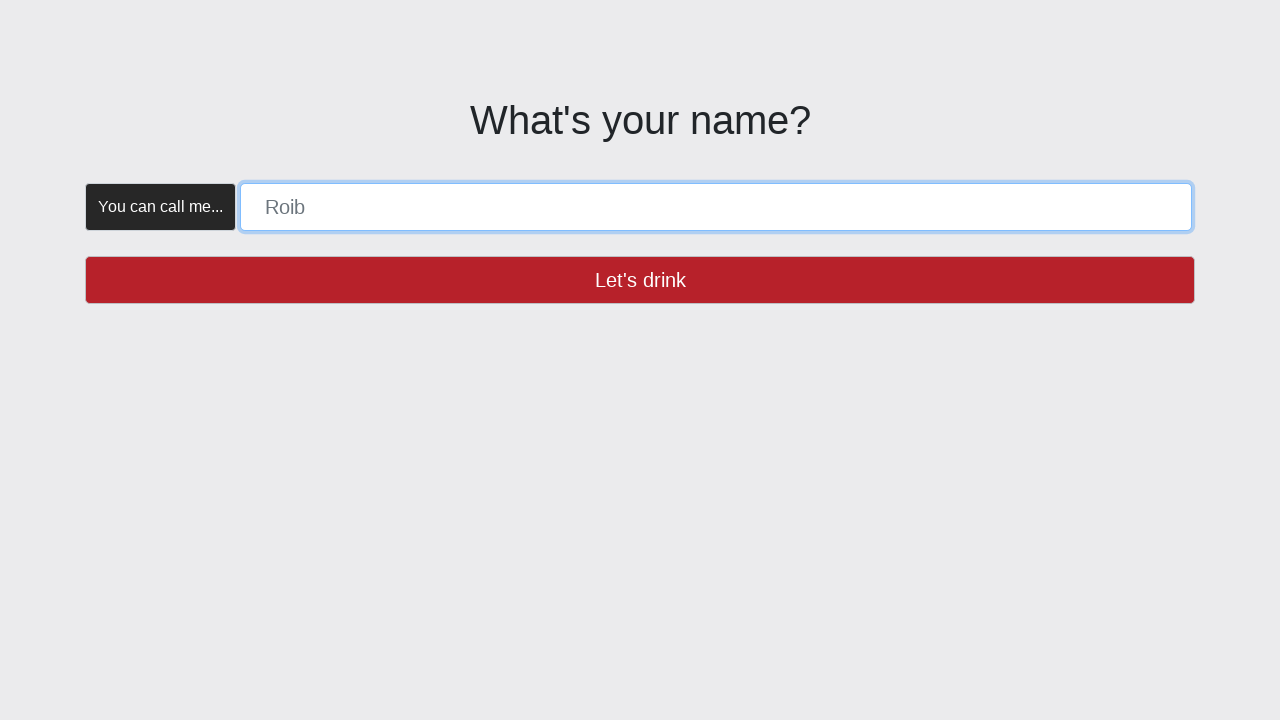

Located create game button
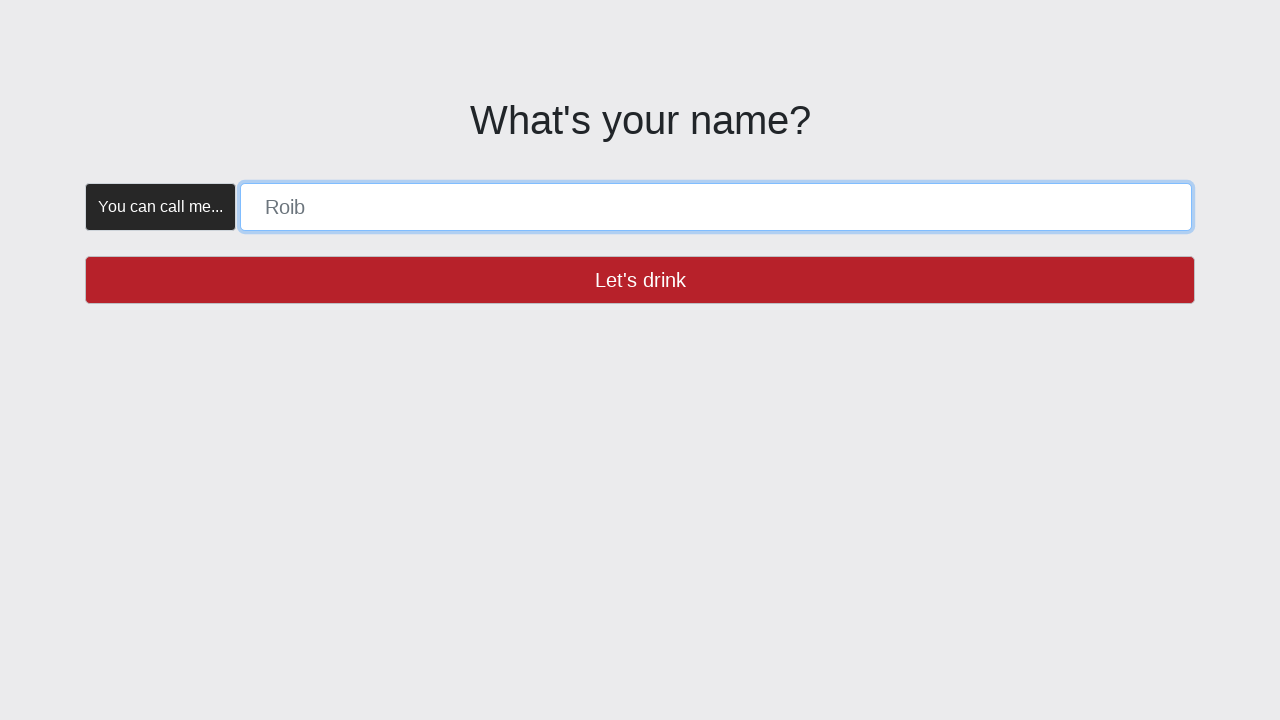

Located new round button
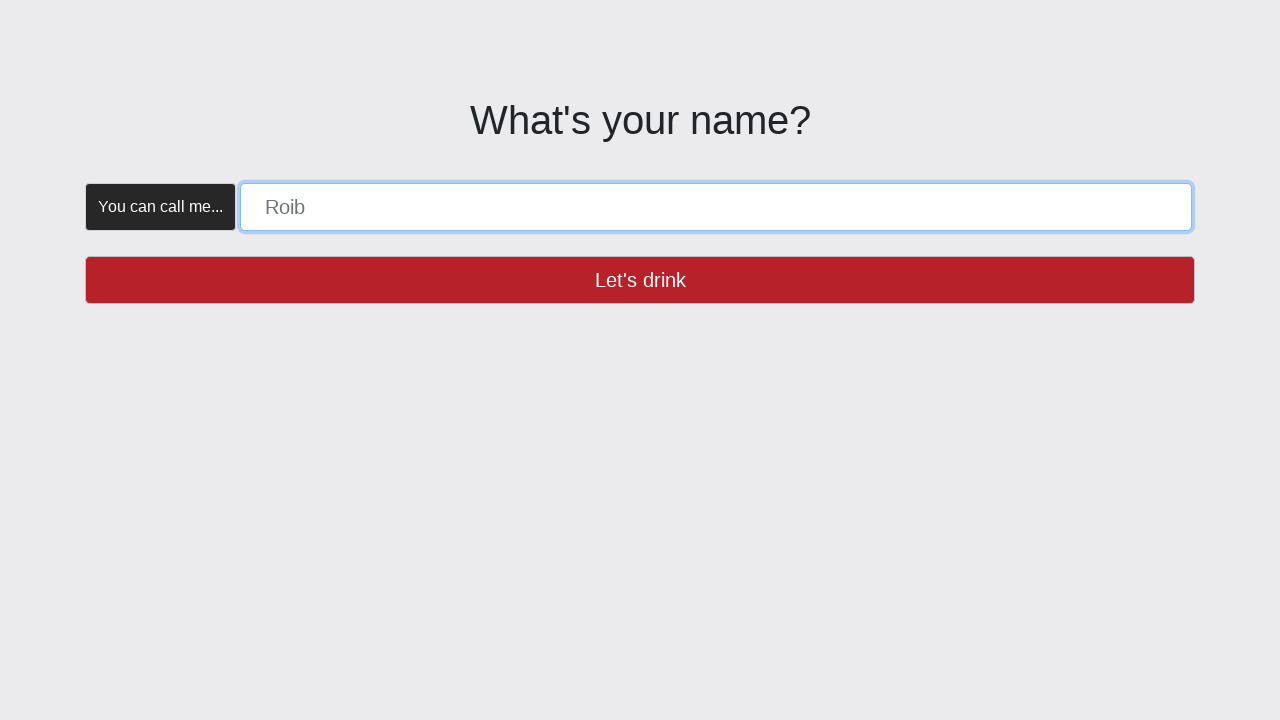

Located roll dice button
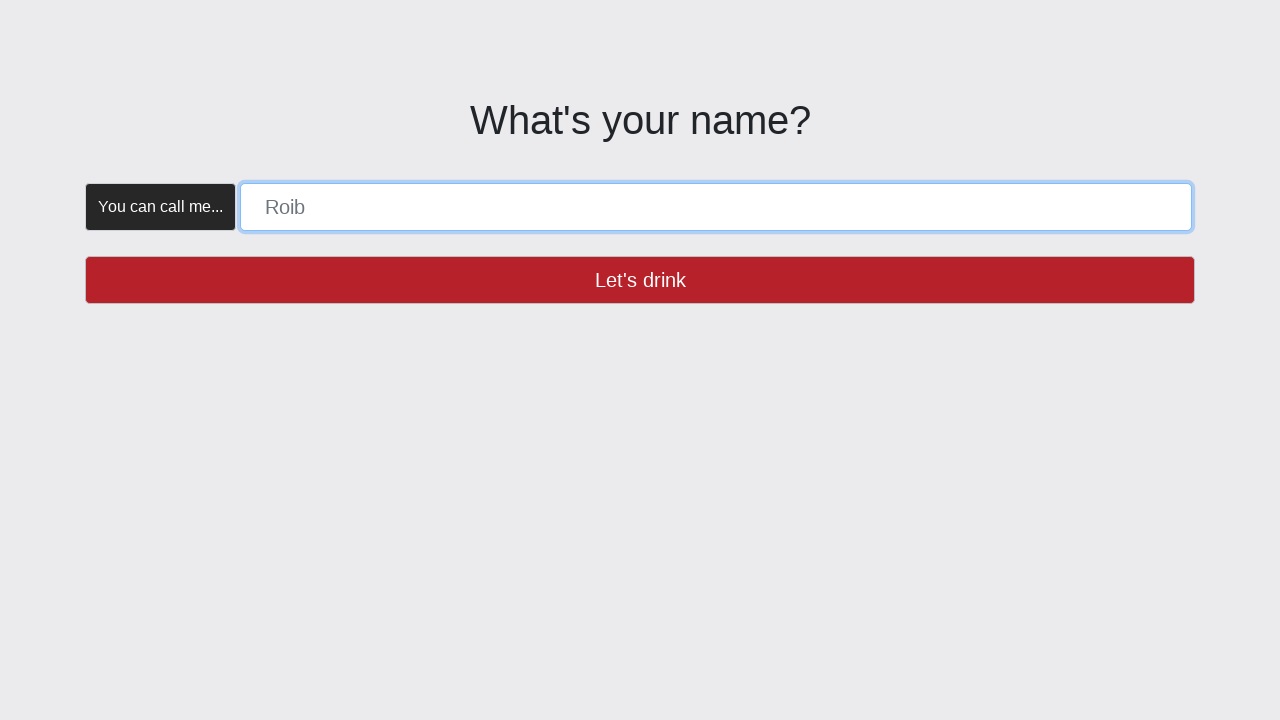

Verified name button is enabled with trial click at (640, 280) on button >> internal:has-text="Let's drink"i
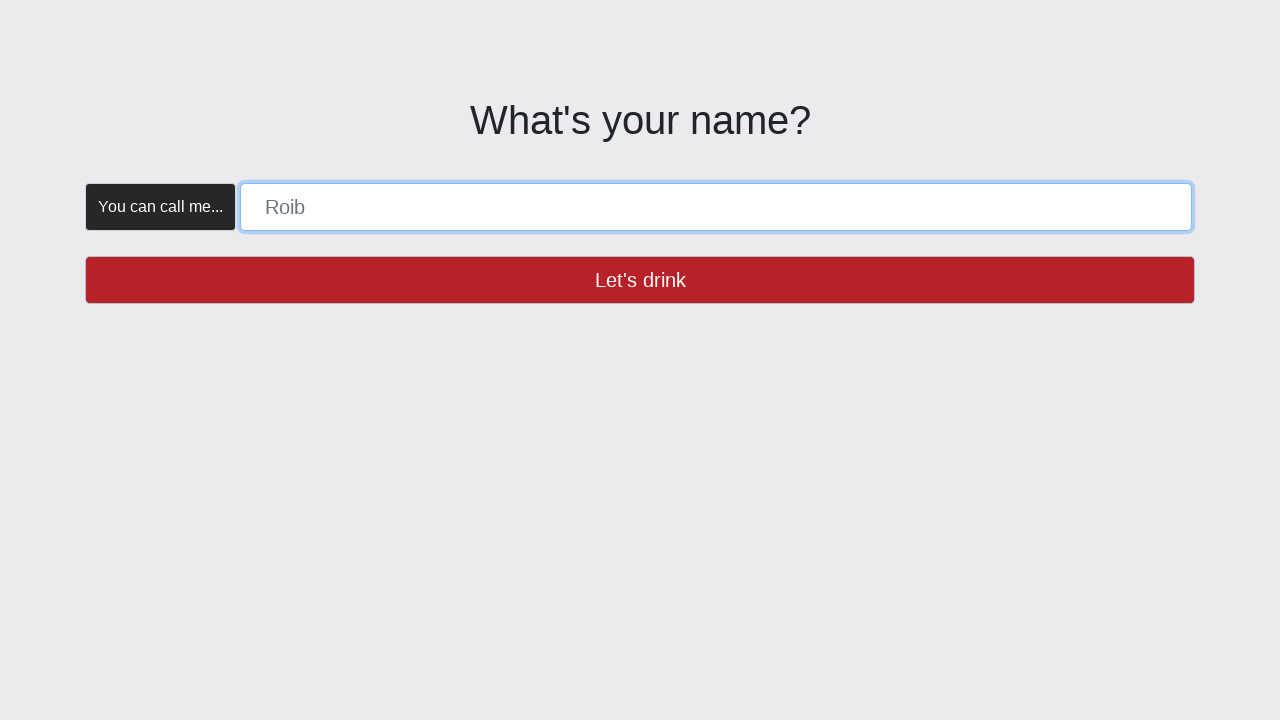

Filled name form with 'SNAKE_EYES_SAFE' on [placeholder="Roib"]
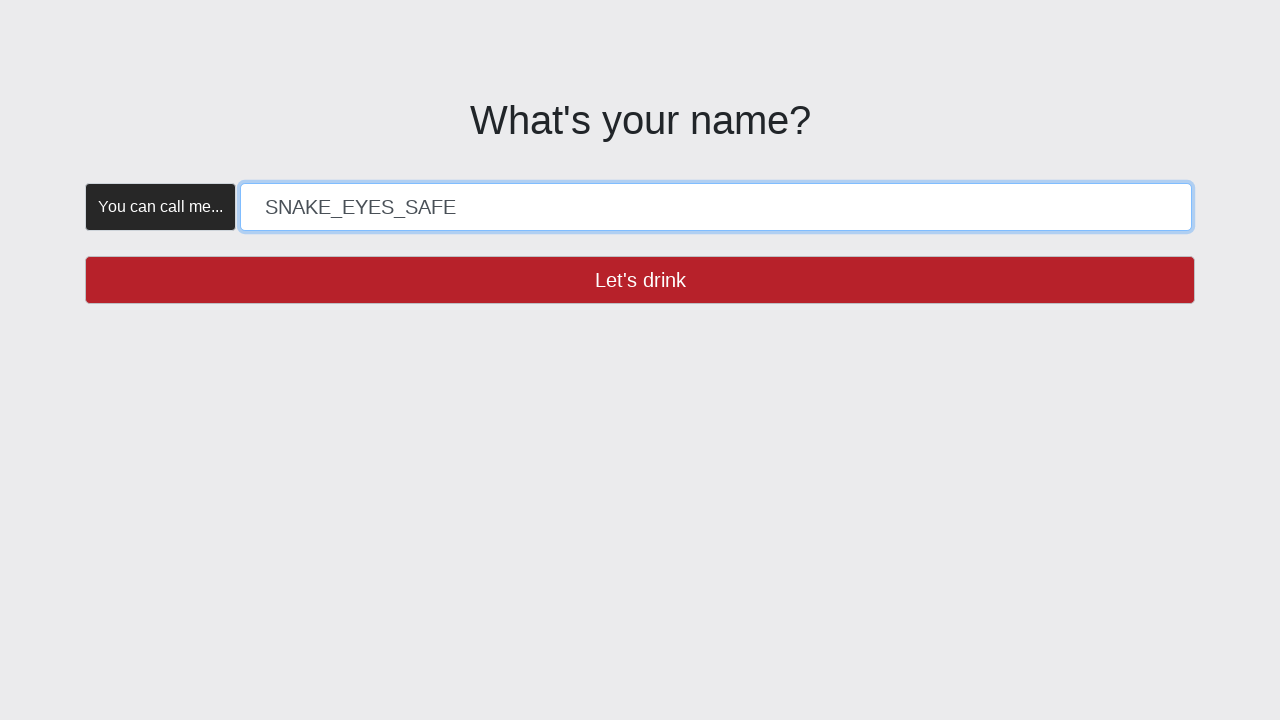

Clicked name submit button at (640, 280) on button >> internal:has-text="Let's drink"i
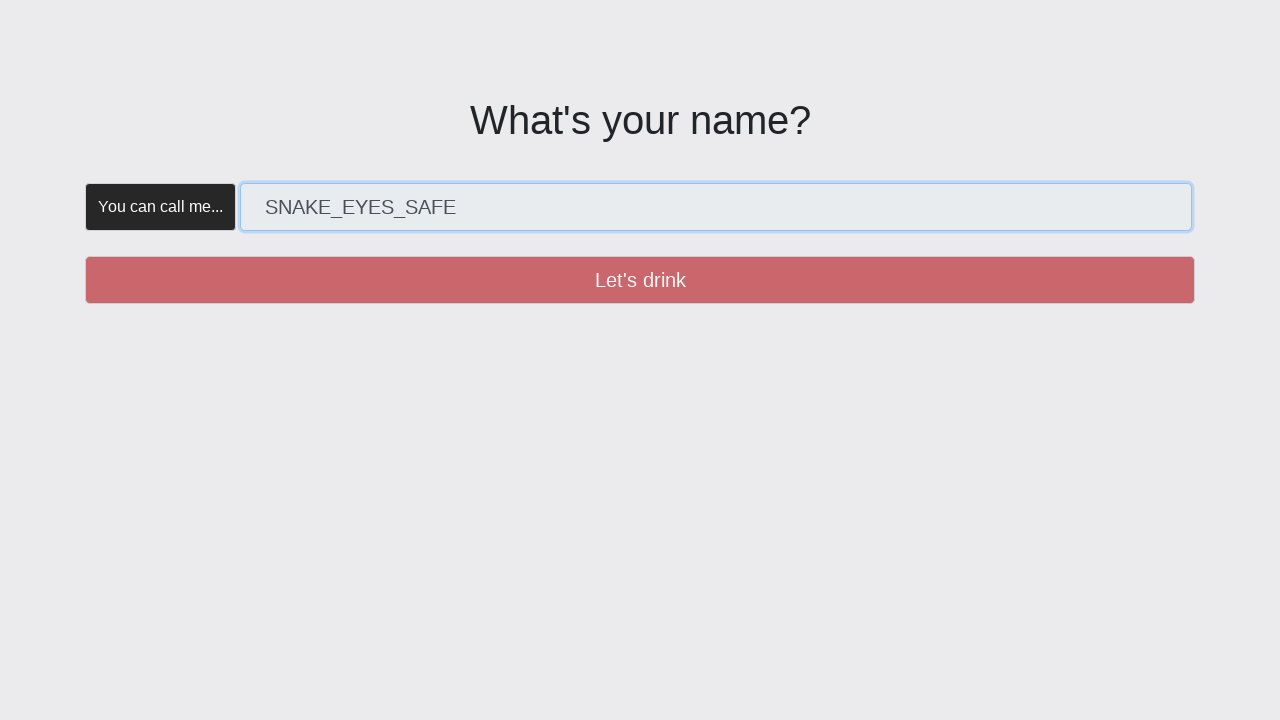

Verified create button is enabled with trial click at (355, 182) on button >> internal:has-text="Create"i
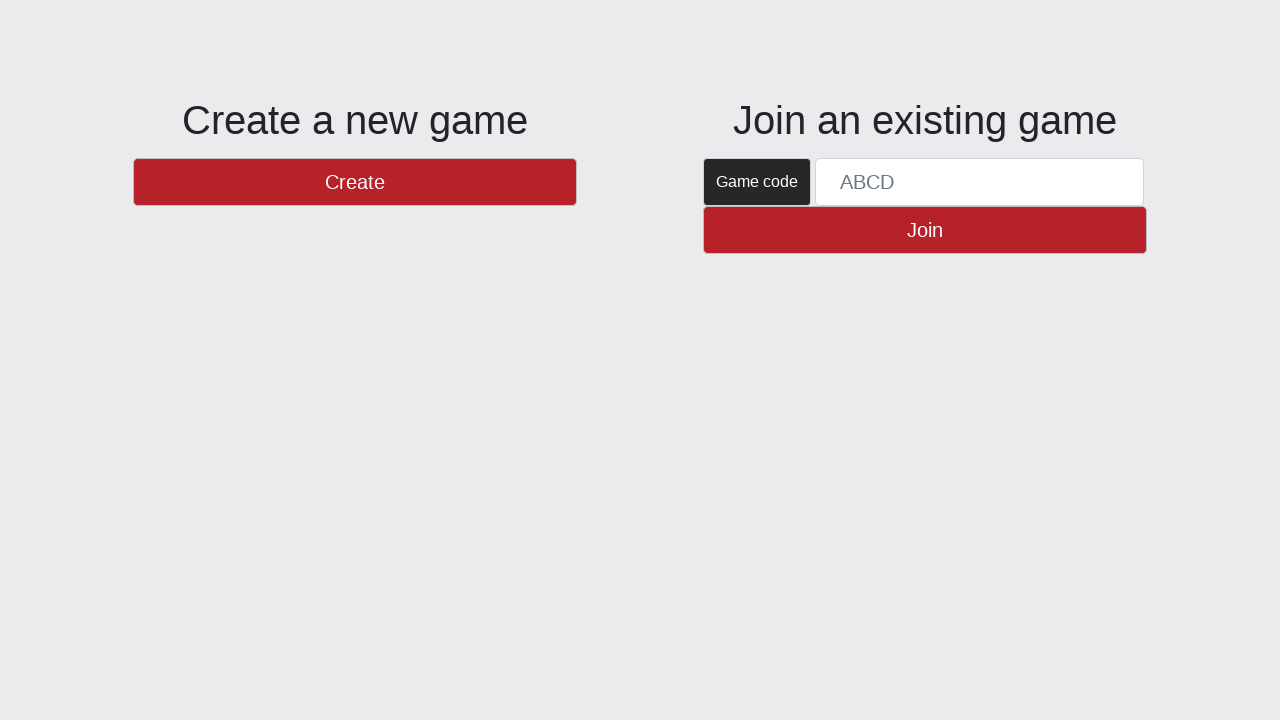

Clicked create button to start new game at (355, 182) on button >> internal:has-text="Create"i
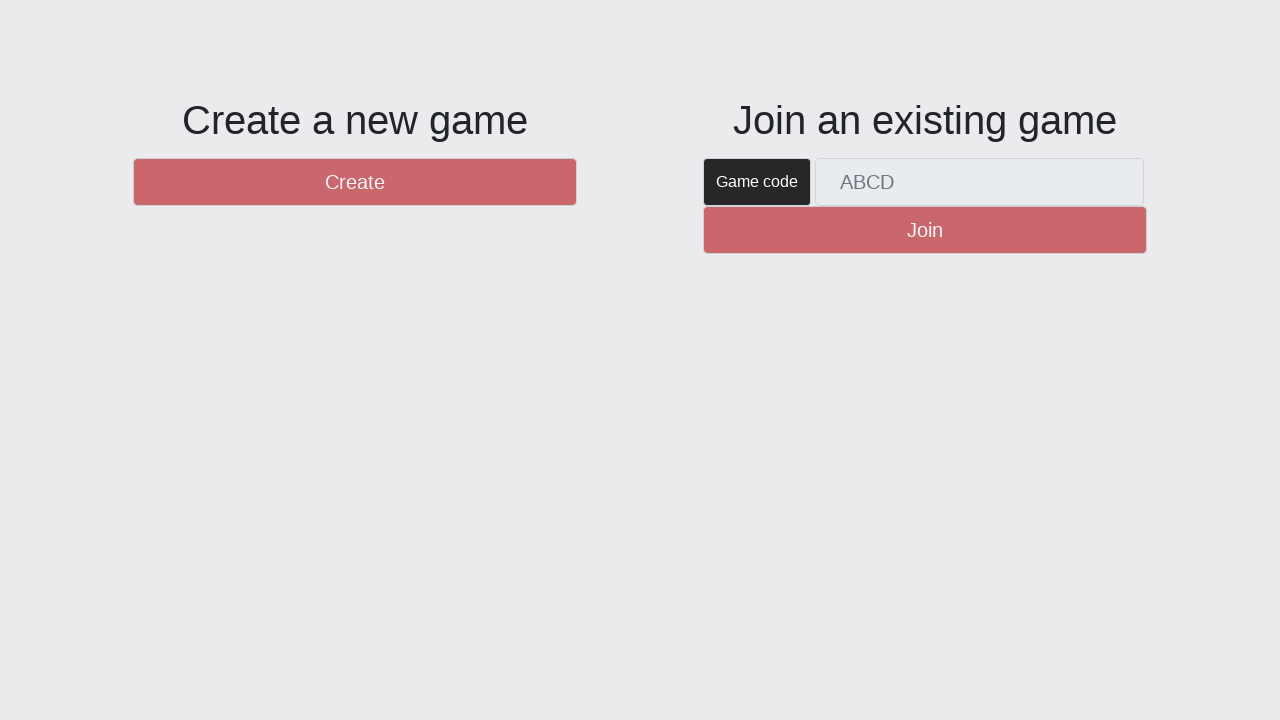

Verified new round button is enabled with trial click at (1108, 652) on #btnNewRound
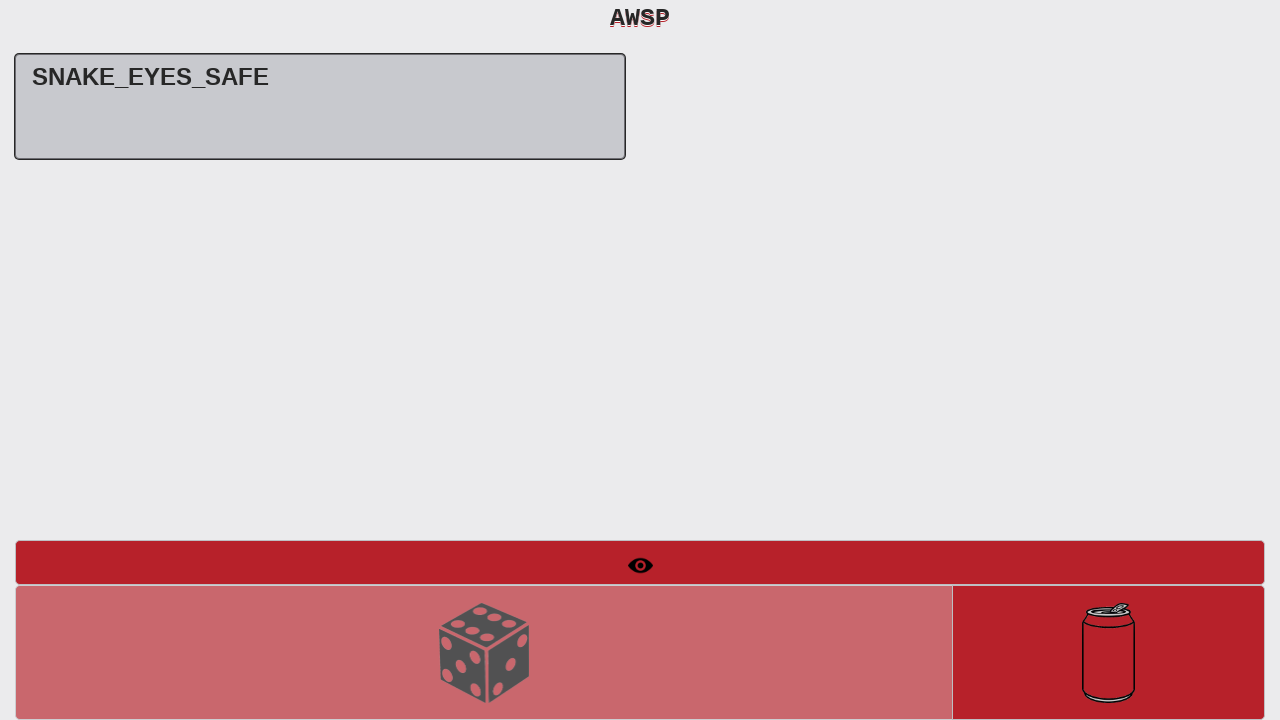

Clicked new round button to start round at (1108, 652) on #btnNewRound
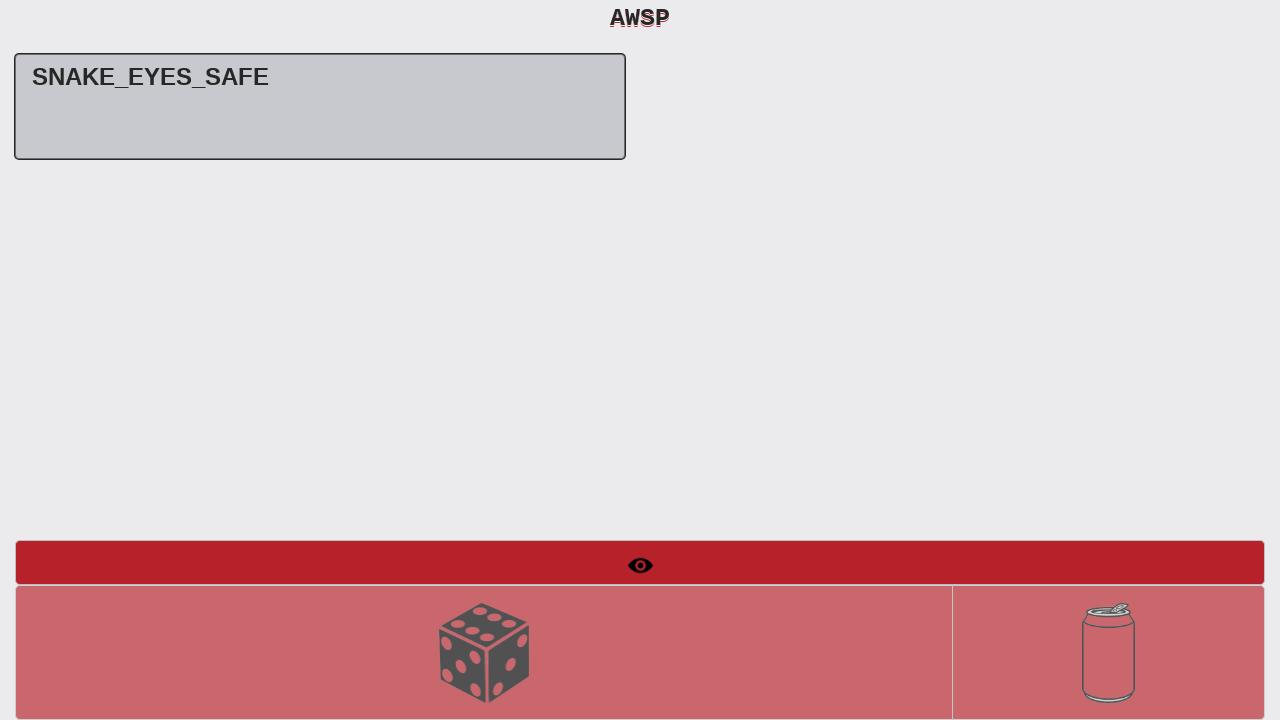

Verified roll dice button is enabled with trial click at (484, 652) on #btnRollDice
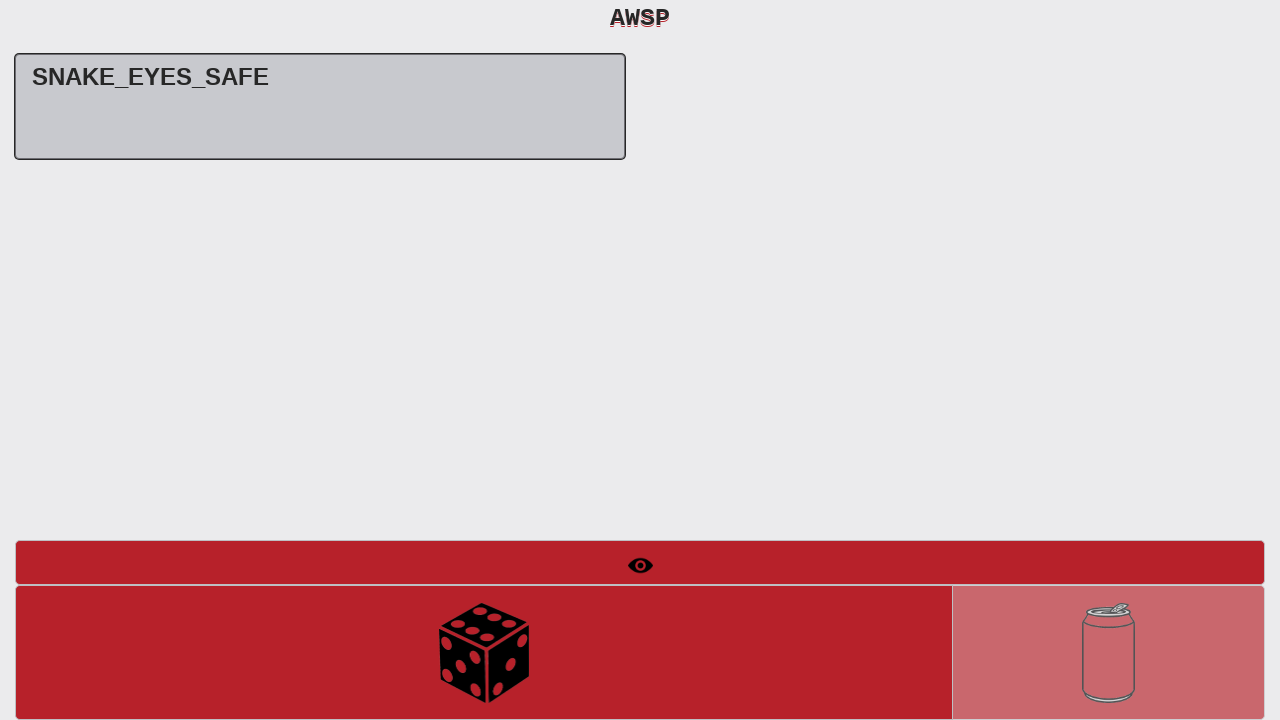

Clicked roll dice button for first roll (expecting snake eyes) at (484, 652) on #btnRollDice
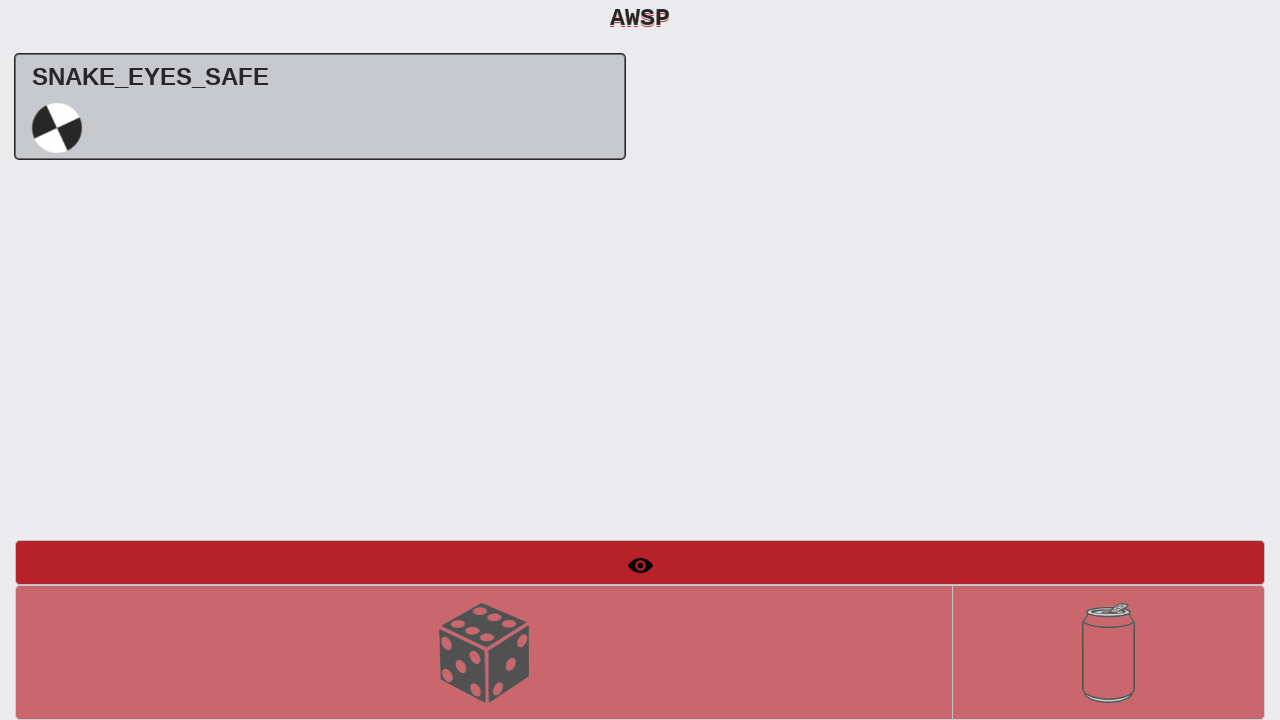

Verified 'Uh oh' message appeared after rolling snake eyes
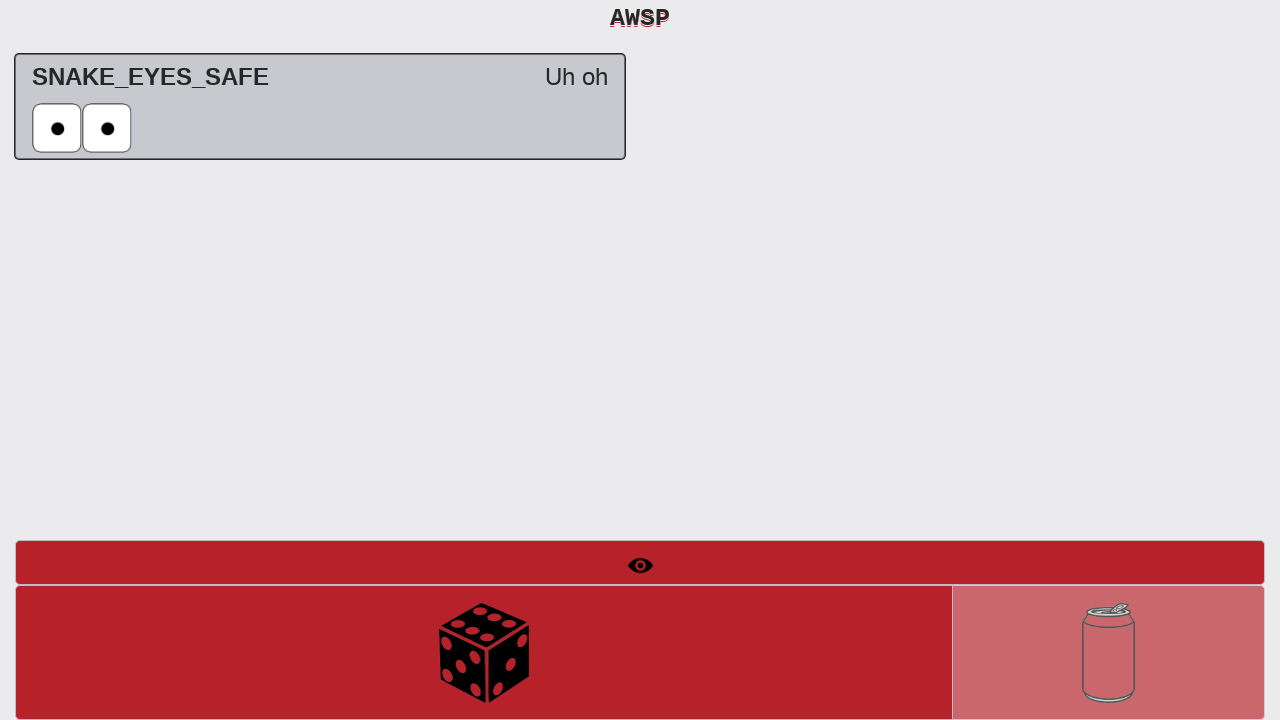

Verified roll dice button is enabled with trial click for second roll at (484, 652) on #btnRollDice
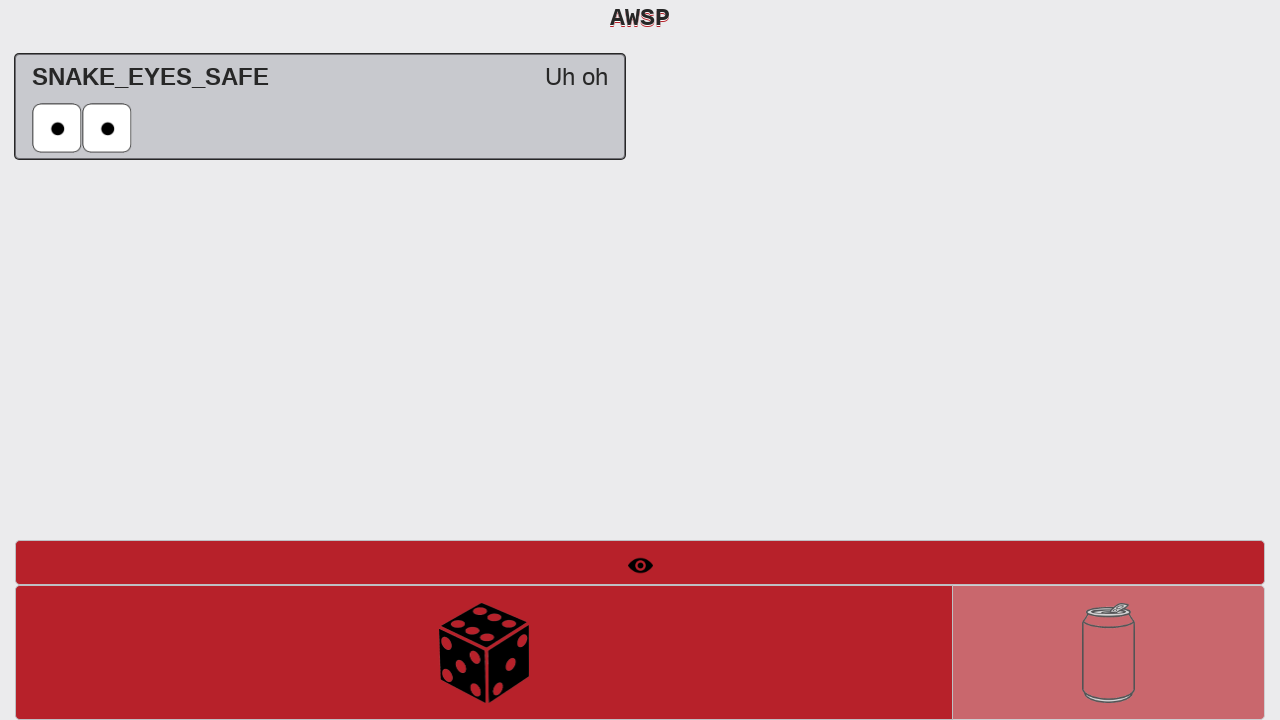

Clicked roll dice button for second roll (escape roll with non-snake eyes result) at (484, 652) on #btnRollDice
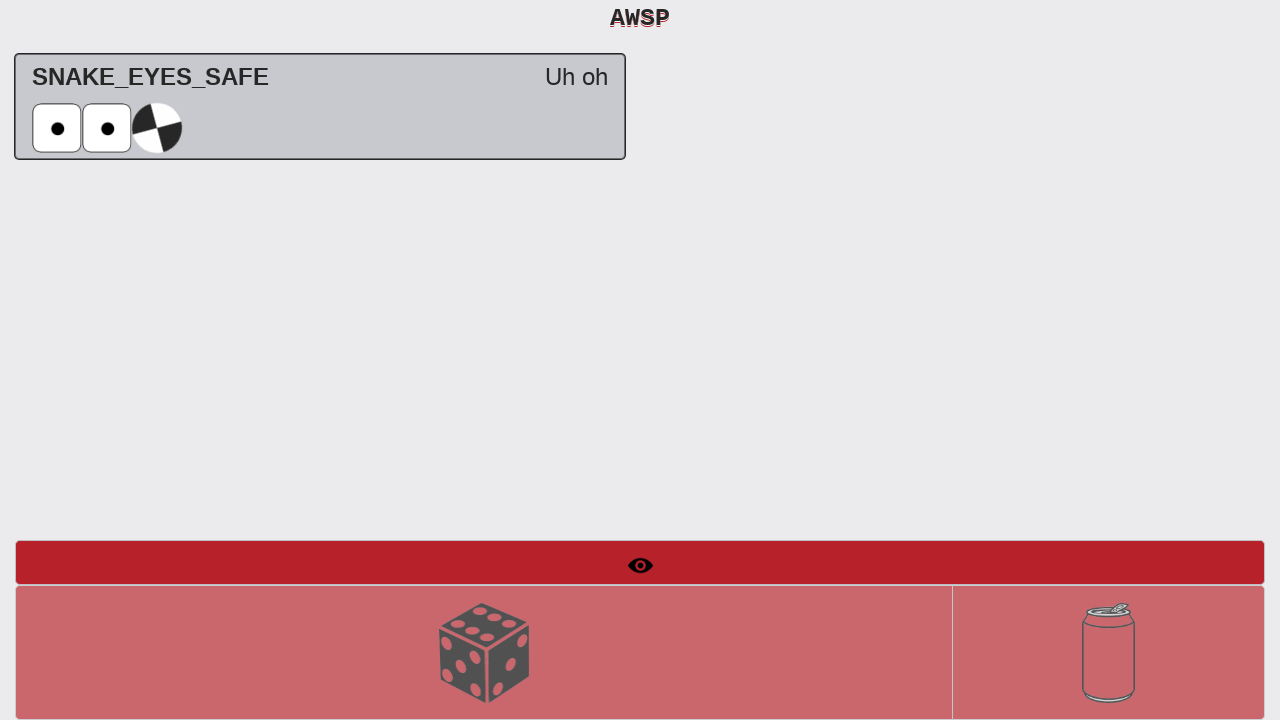

Verified 'Drink' message appeared after successful escape from snake eyes
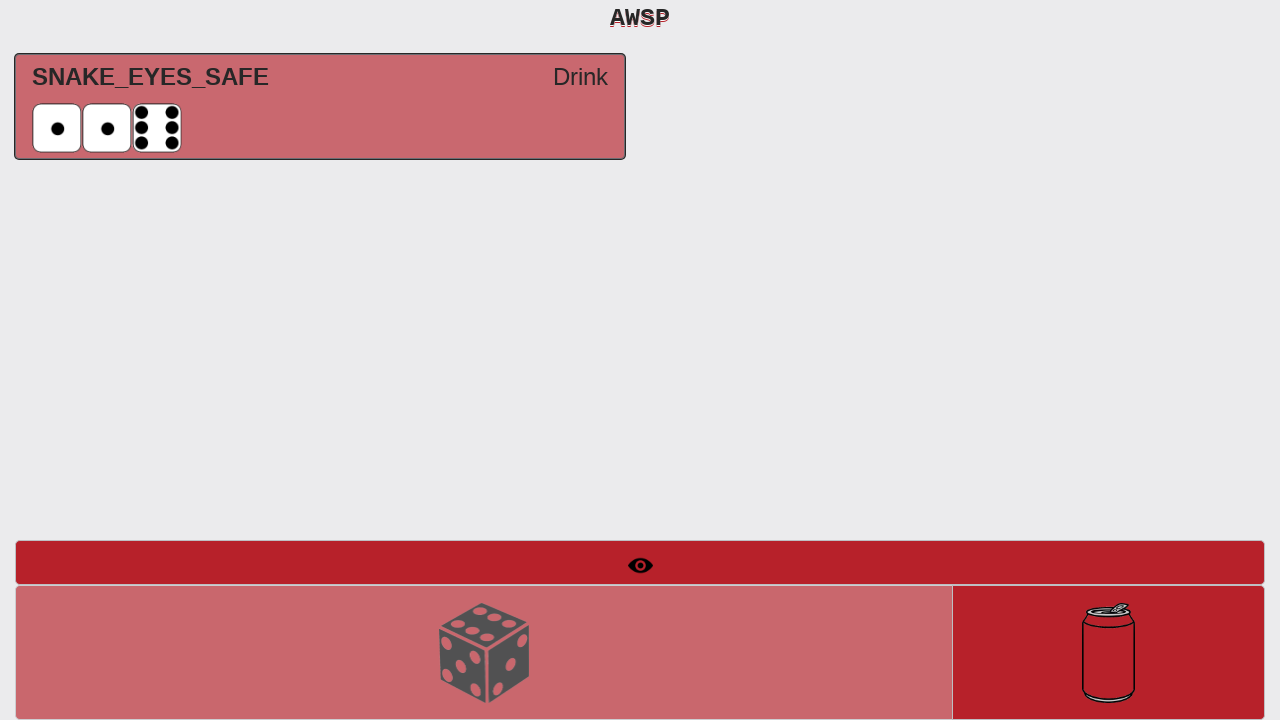

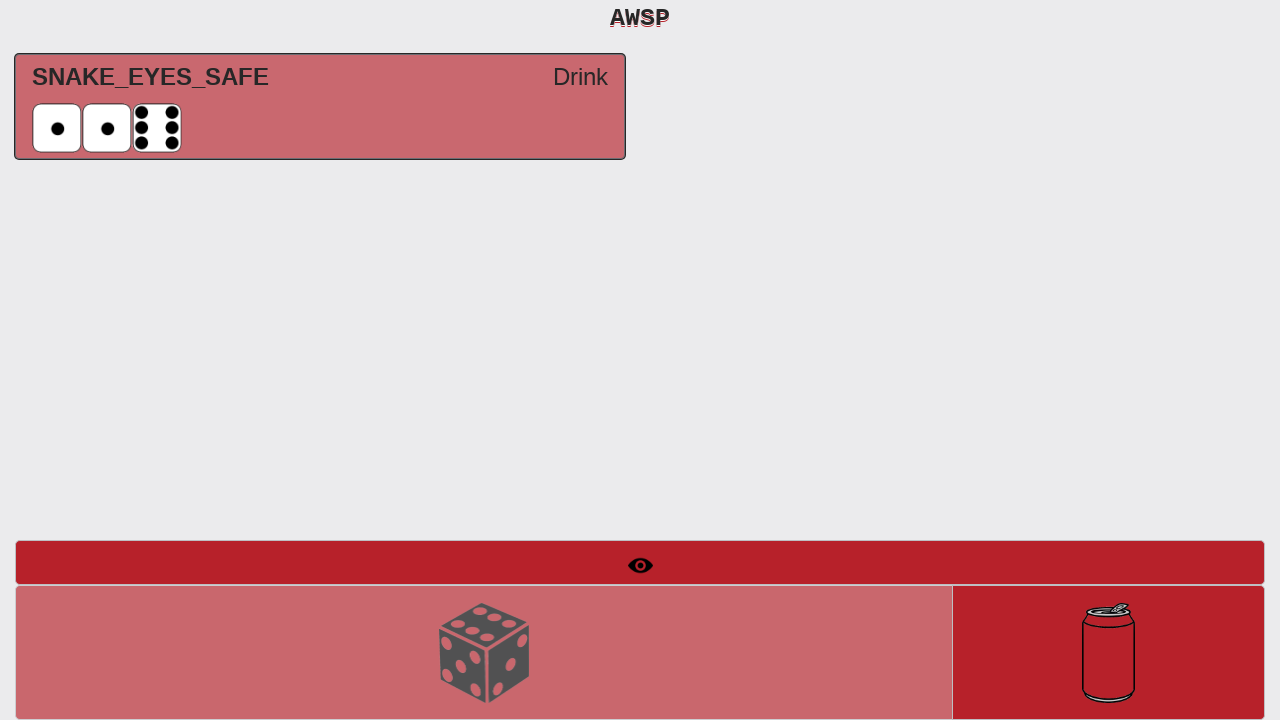